Waits for a price to reach $100, then solves a mathematical challenge by calculating a formula and submitting the answer

Starting URL: http://suninjuly.github.io/explicit_wait2.html

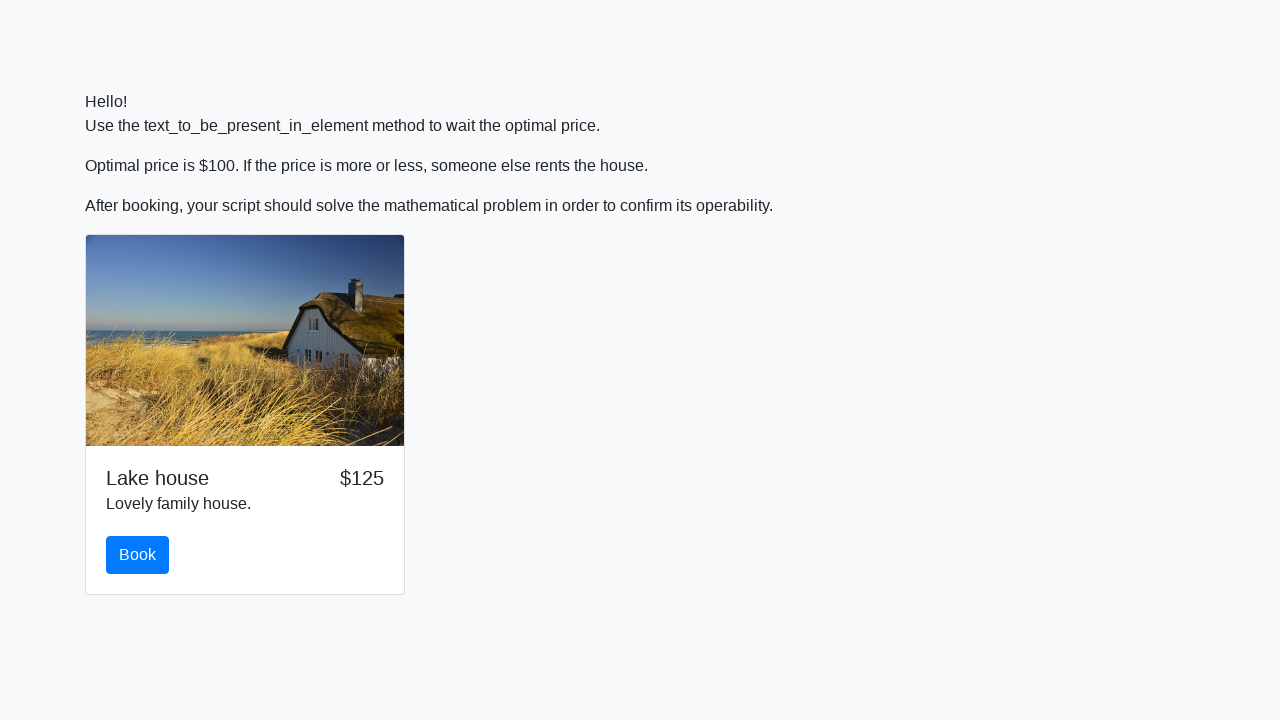

Waited for price to reach $100
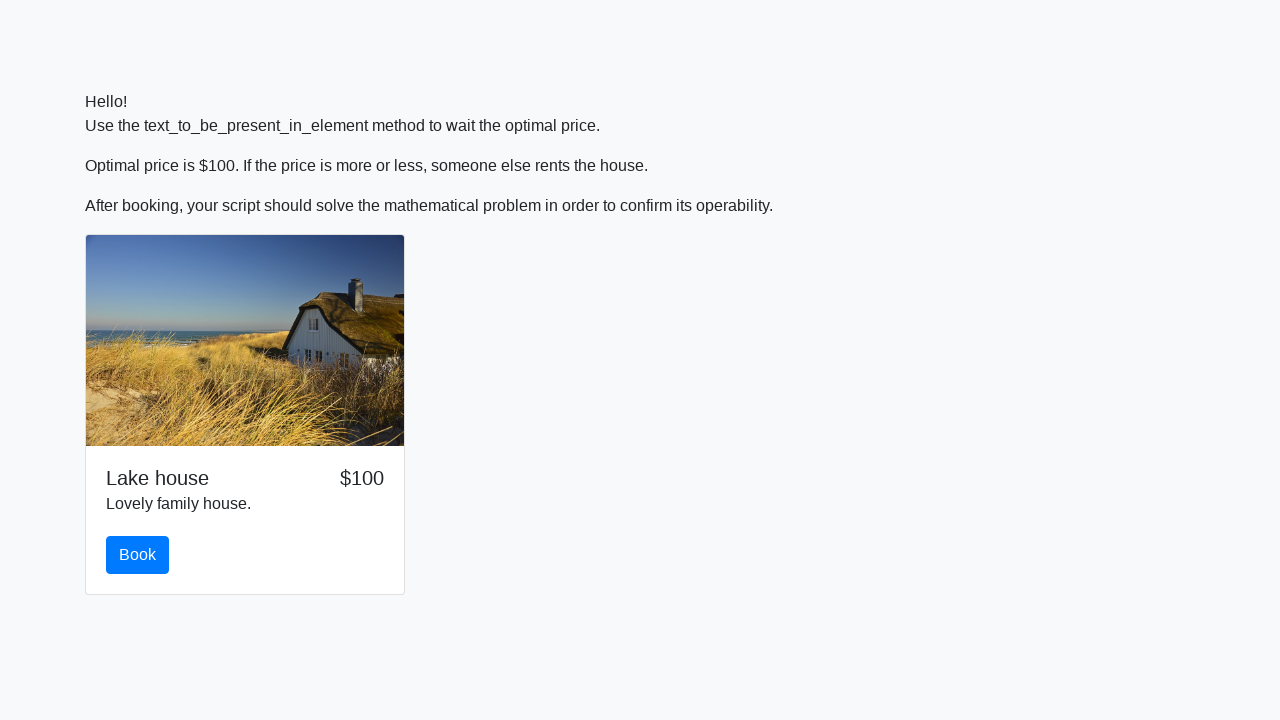

Clicked the book button at (138, 555) on #book
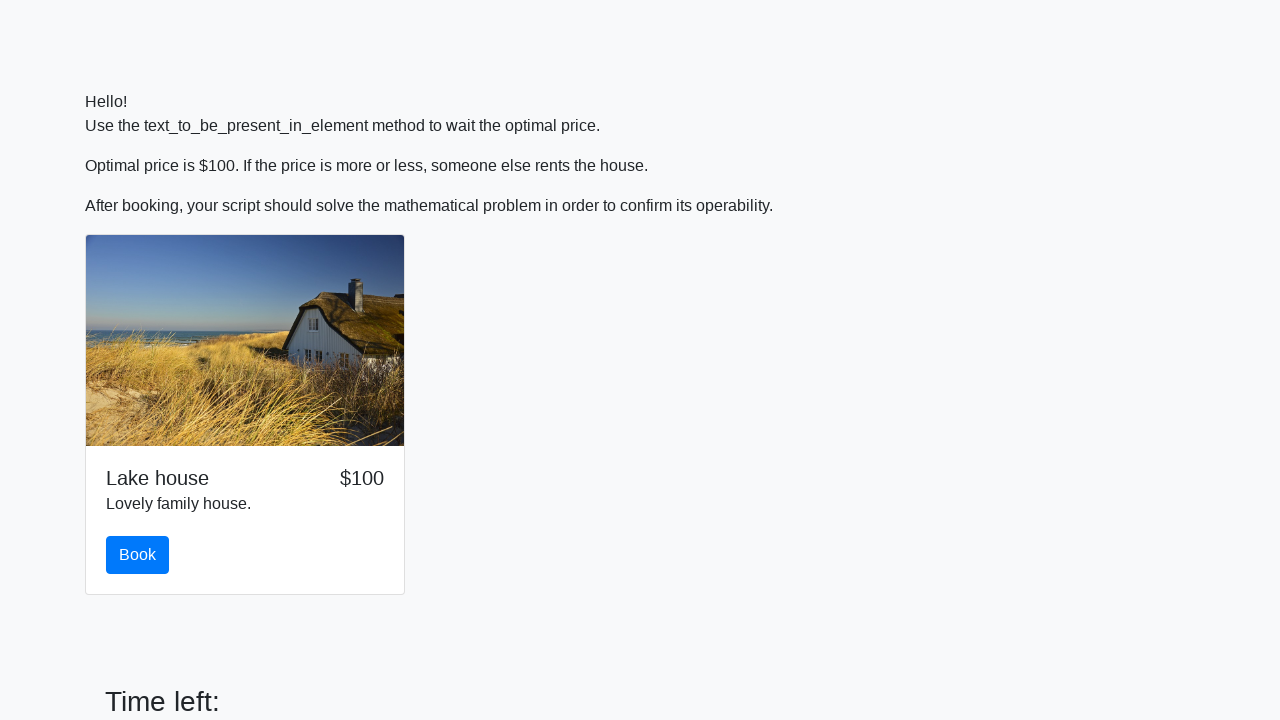

Scrolled down 100 pixels
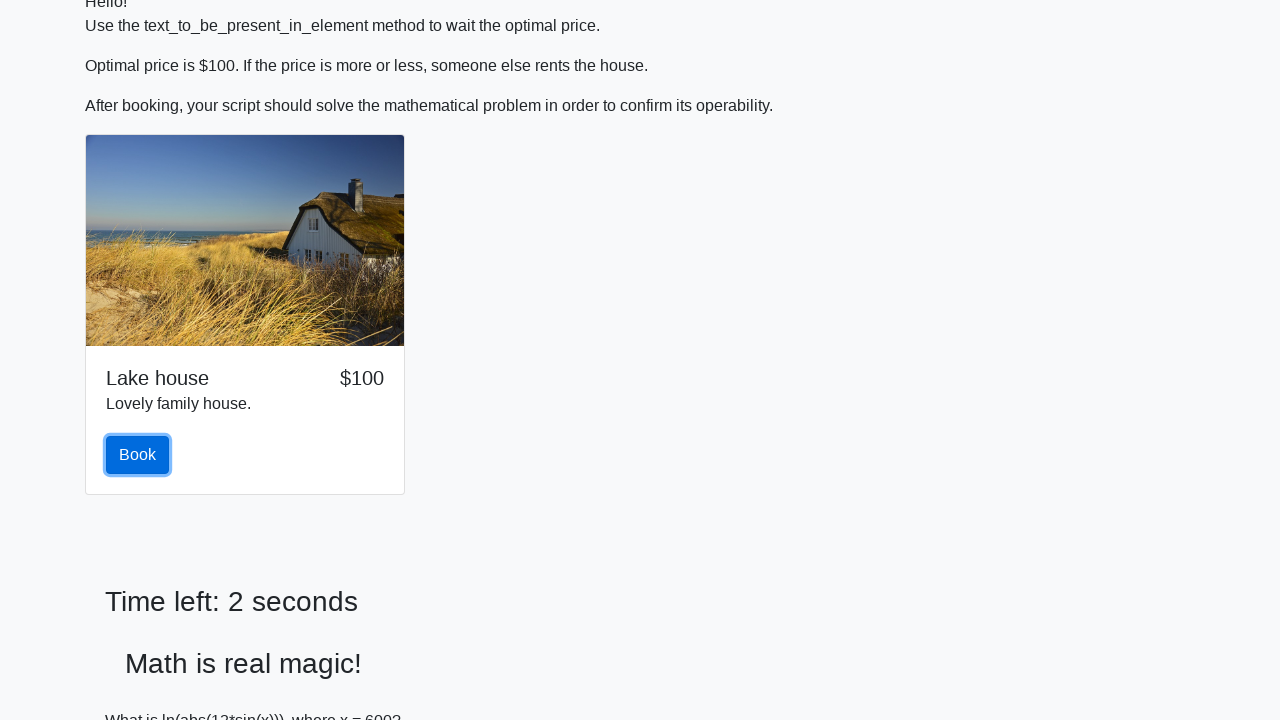

Retrieved input value: 600
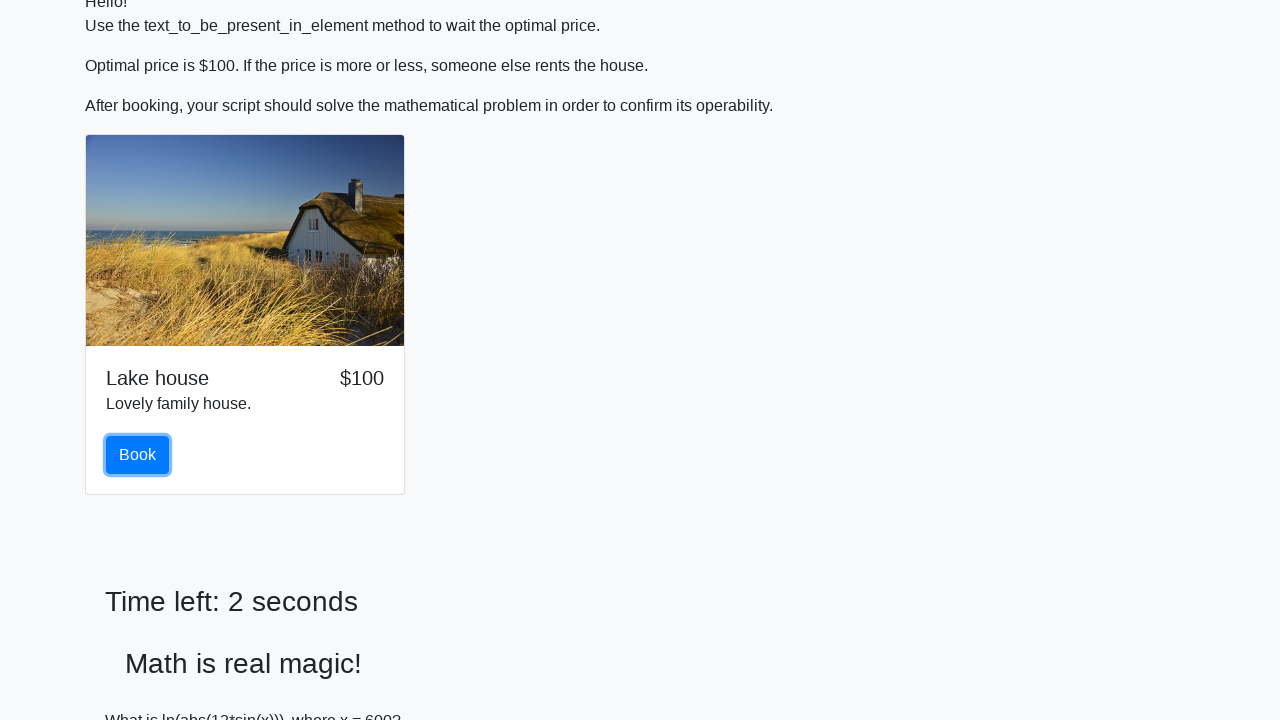

Calculated formula result: -0.634521015538158
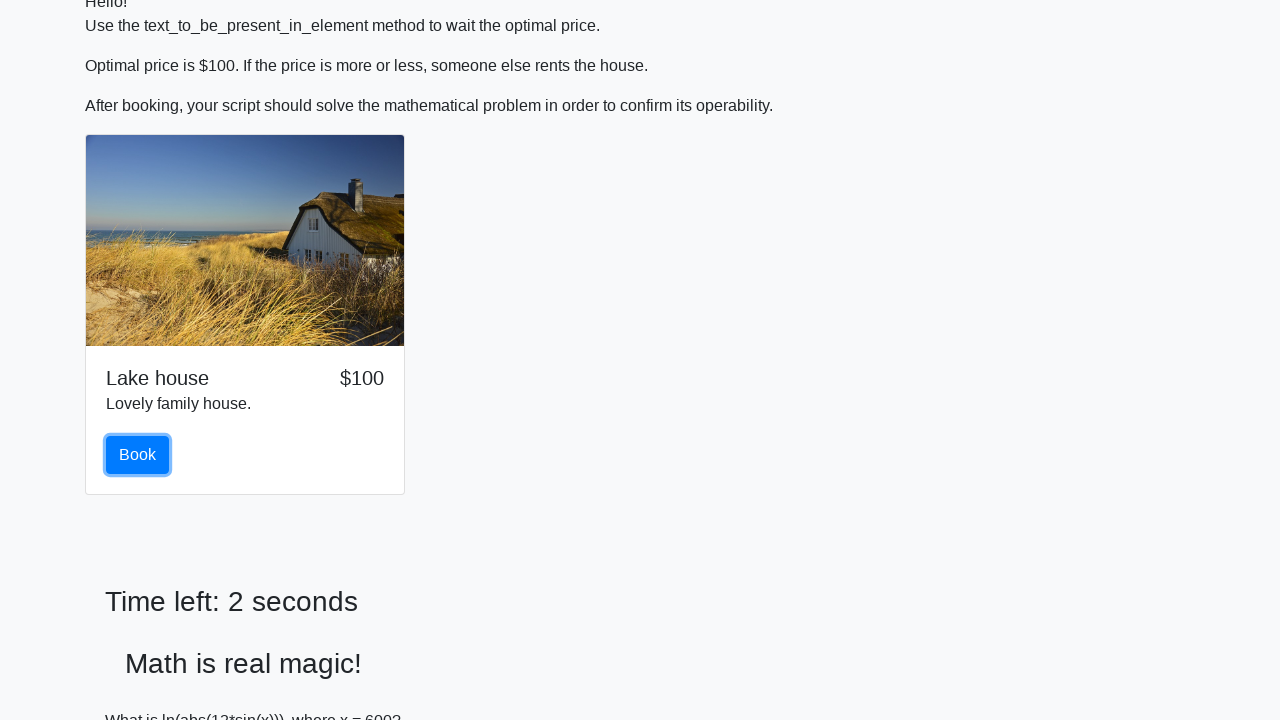

Filled answer field with calculated value: -0.634521015538158 on #answer
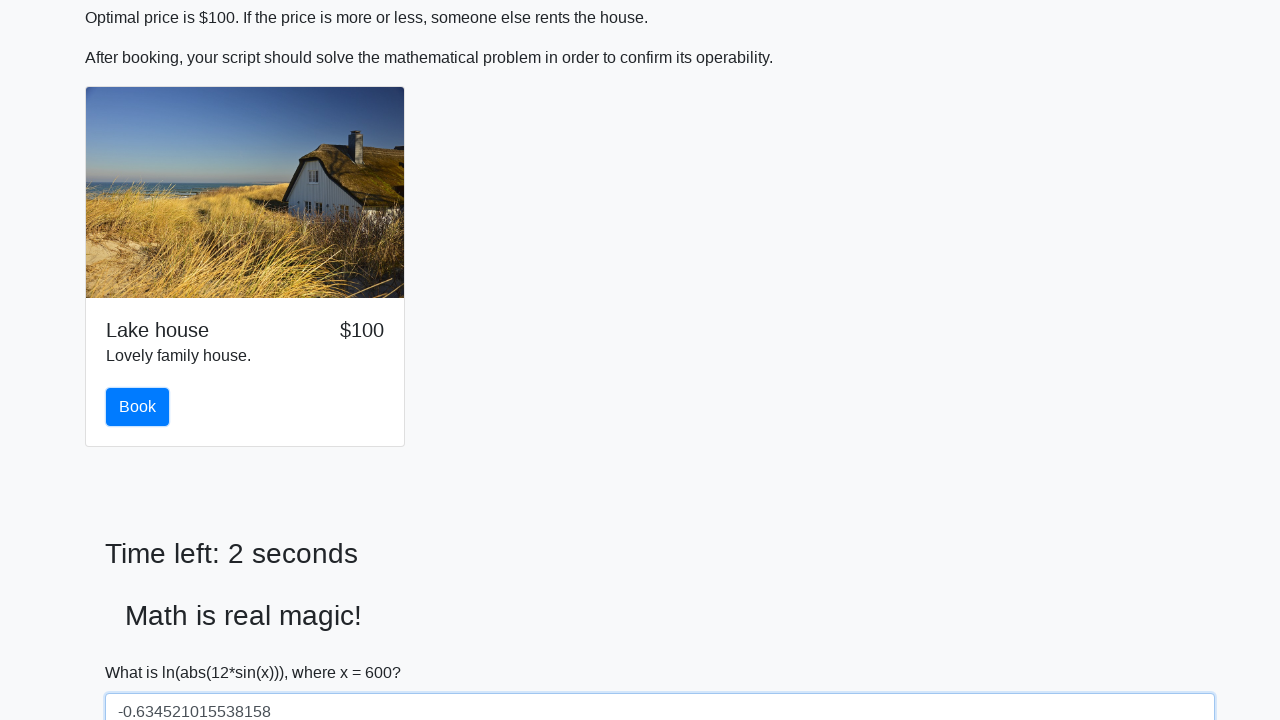

Clicked solve button to submit answer at (143, 651) on #solve
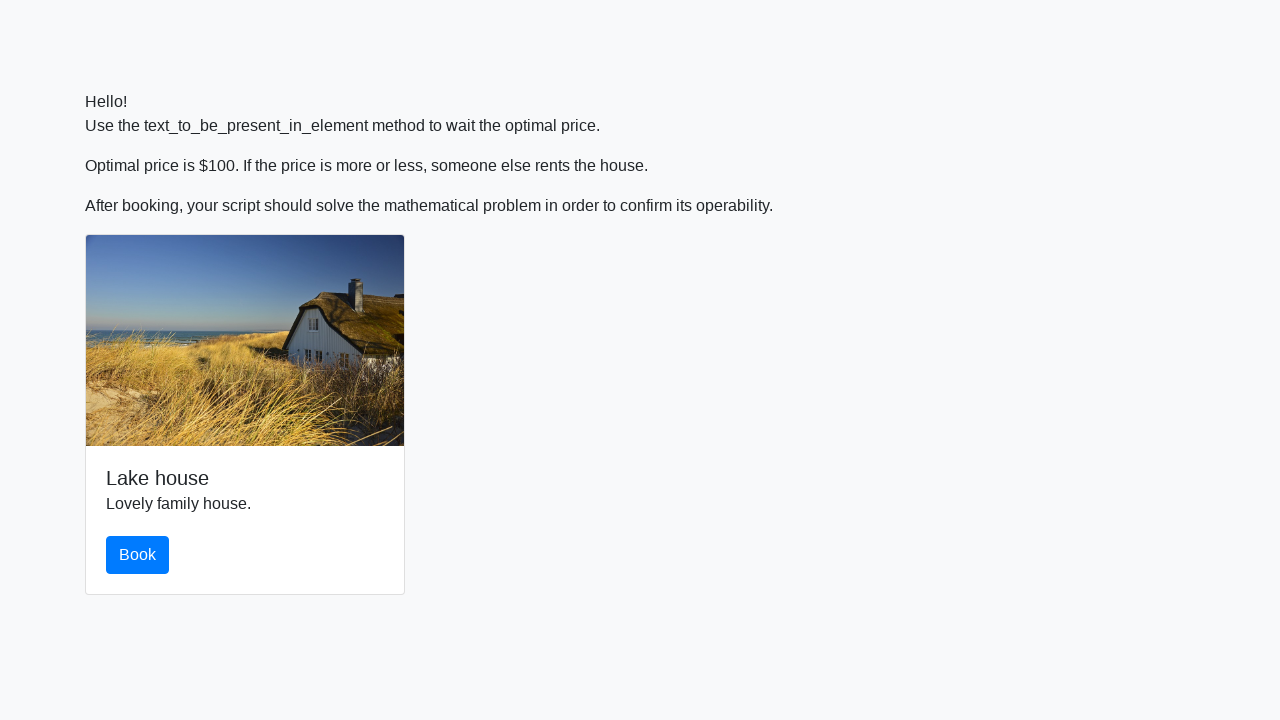

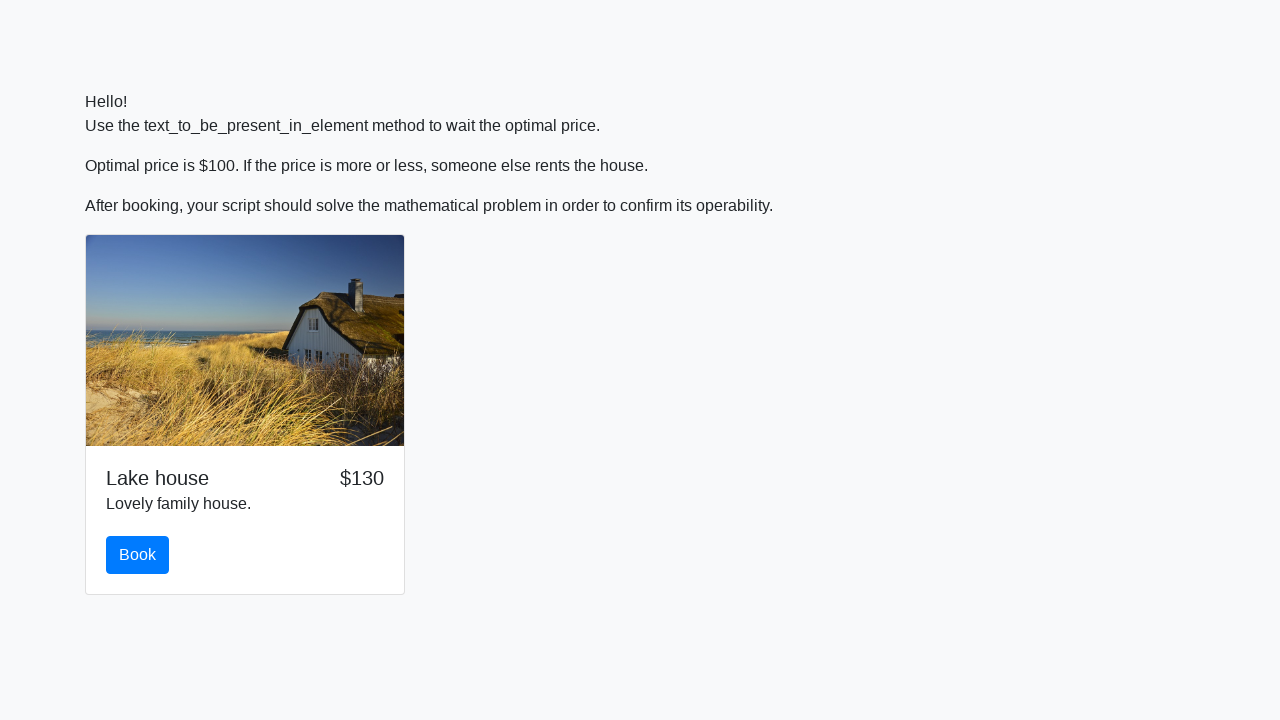